Tests iframe interaction by switching into an iframe to click a button, then switching back to the main page to interact with menu elements

Starting URL: https://www.w3schools.com/js/tryit.asp?filename=tryjs_myfirst

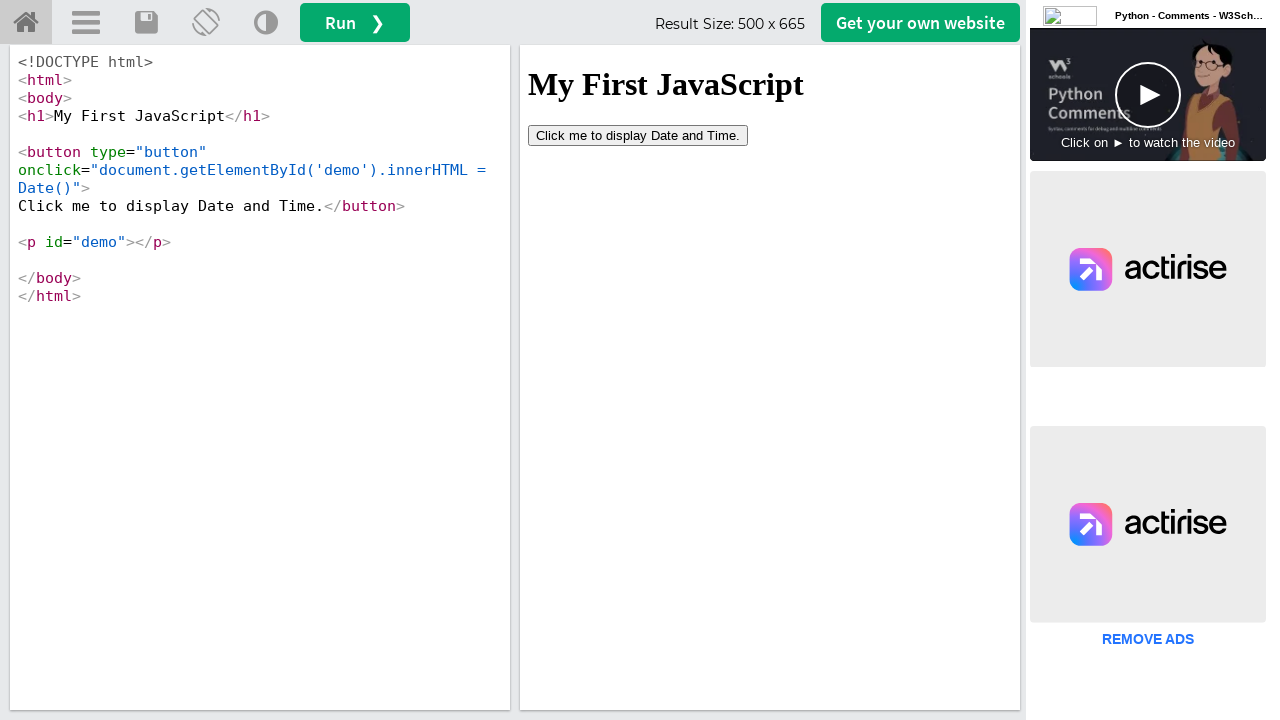

Switched to iframe 'iframeResult'
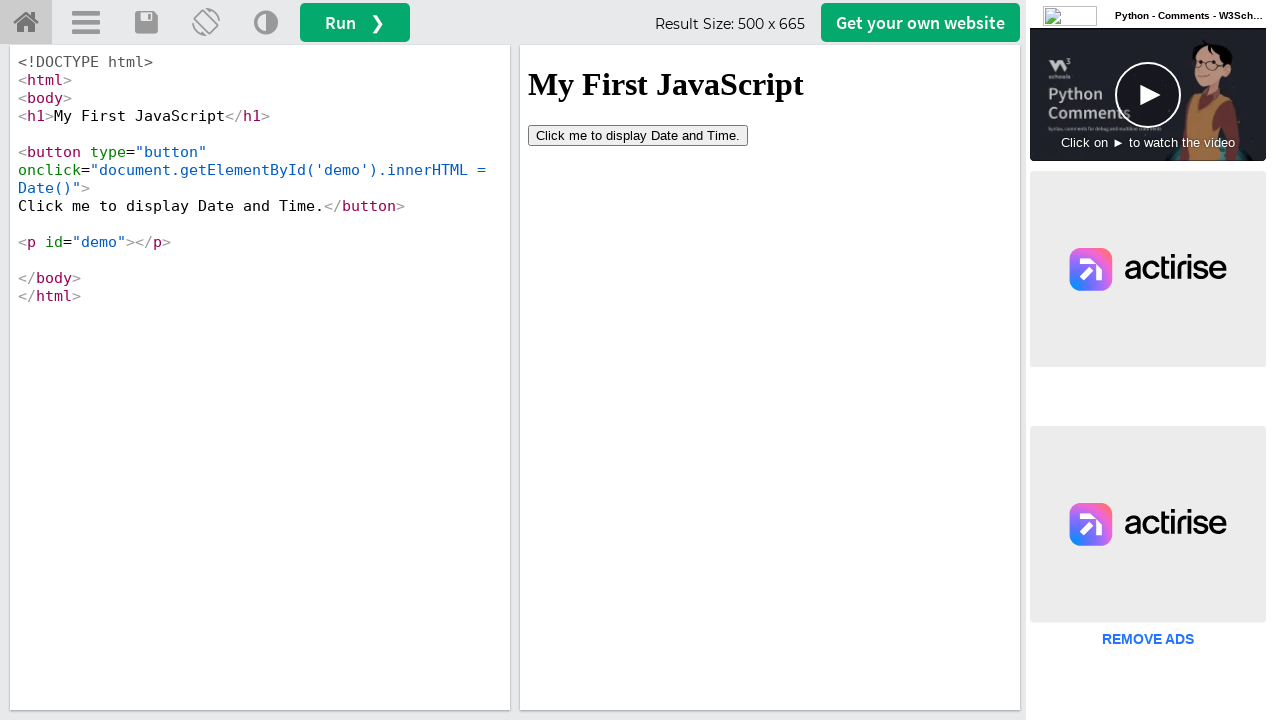

Clicked 'Date and Time' button inside iframe at (638, 135) on xpath=//button[contains(text(),'Date and Time')]
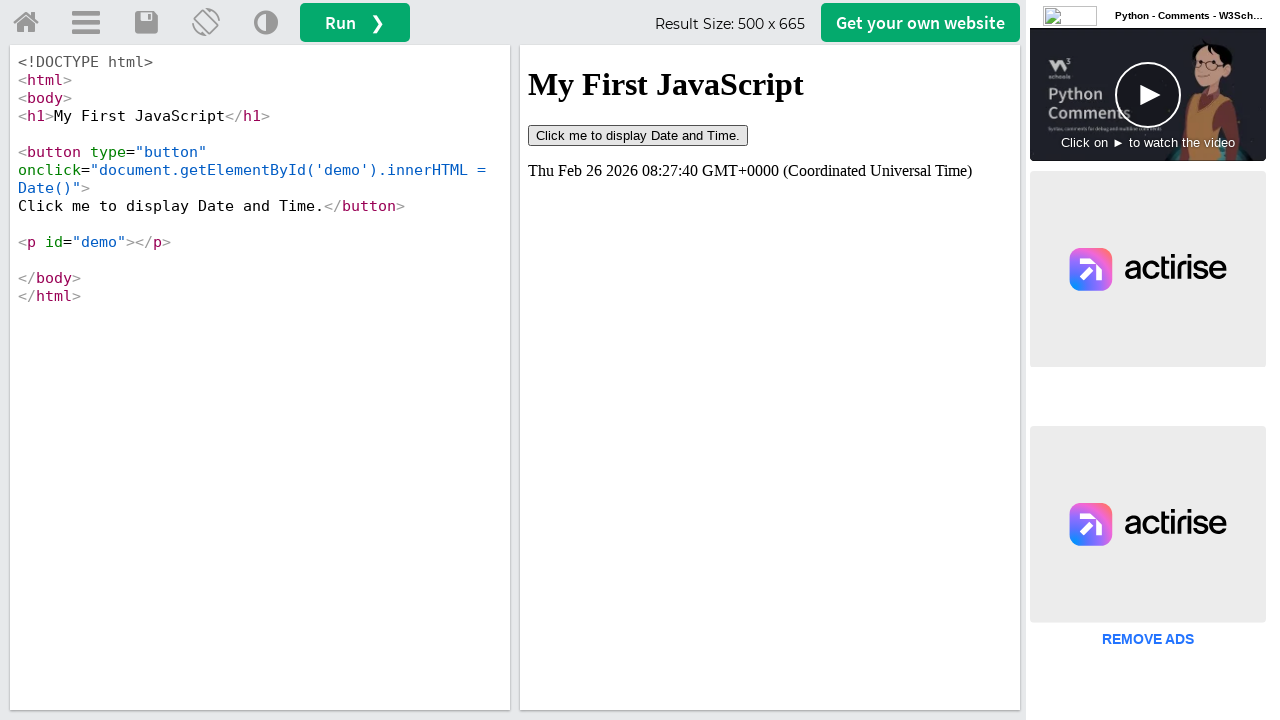

Clicked menu button on main page at (86, 23) on a#menuButton
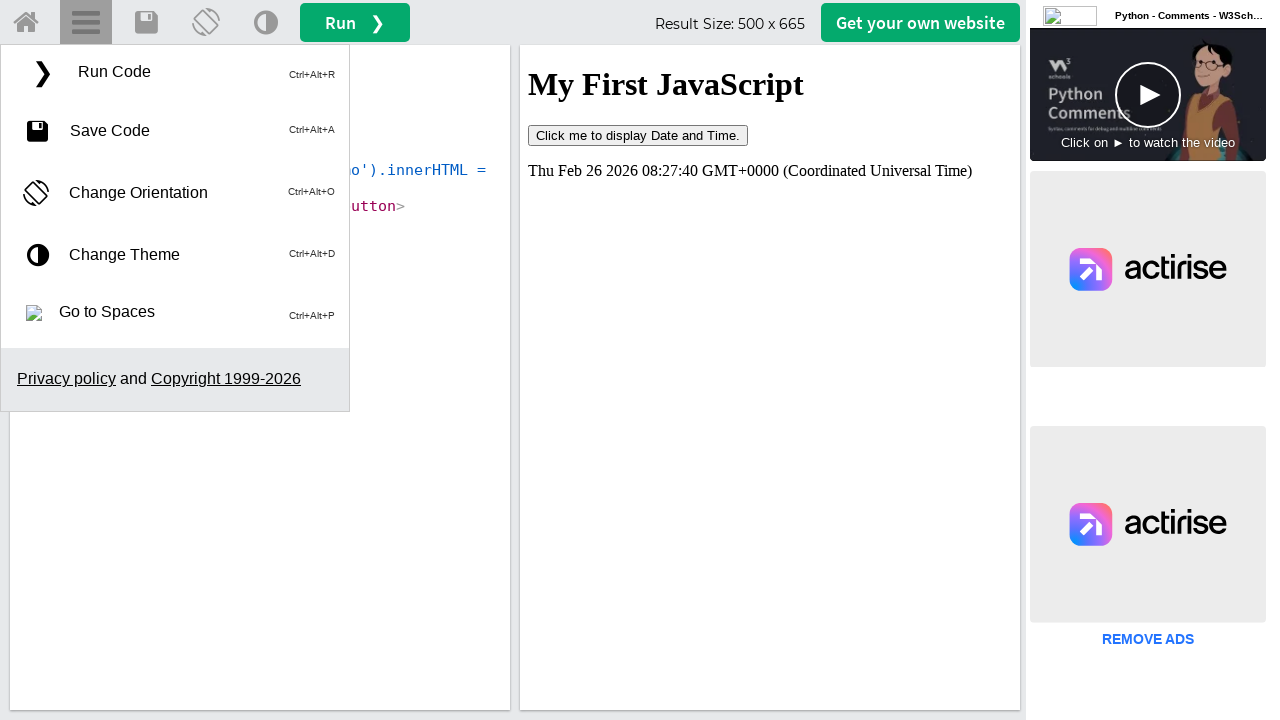

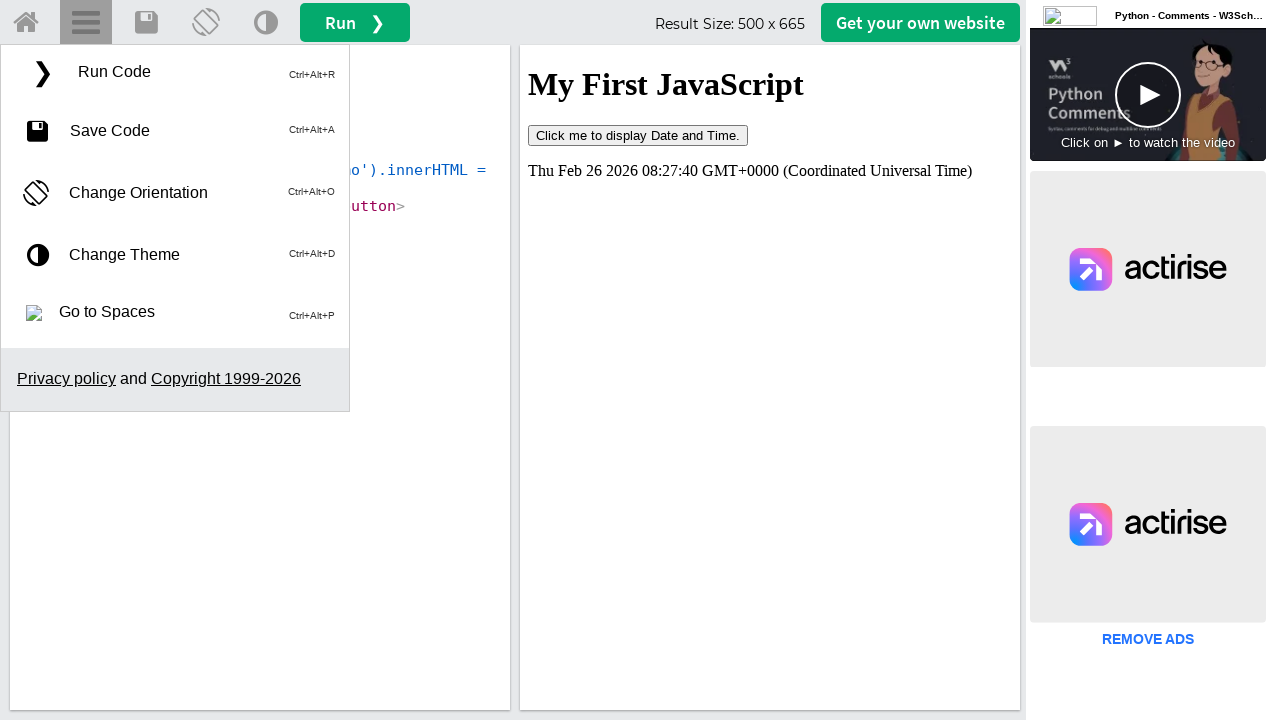